Tests iframe handling by switching between main page and iframe, filling a form field inside the iframe, and verifying content on the main page

Starting URL: https://testeroprogramowania.github.io/selenium/iframe.html

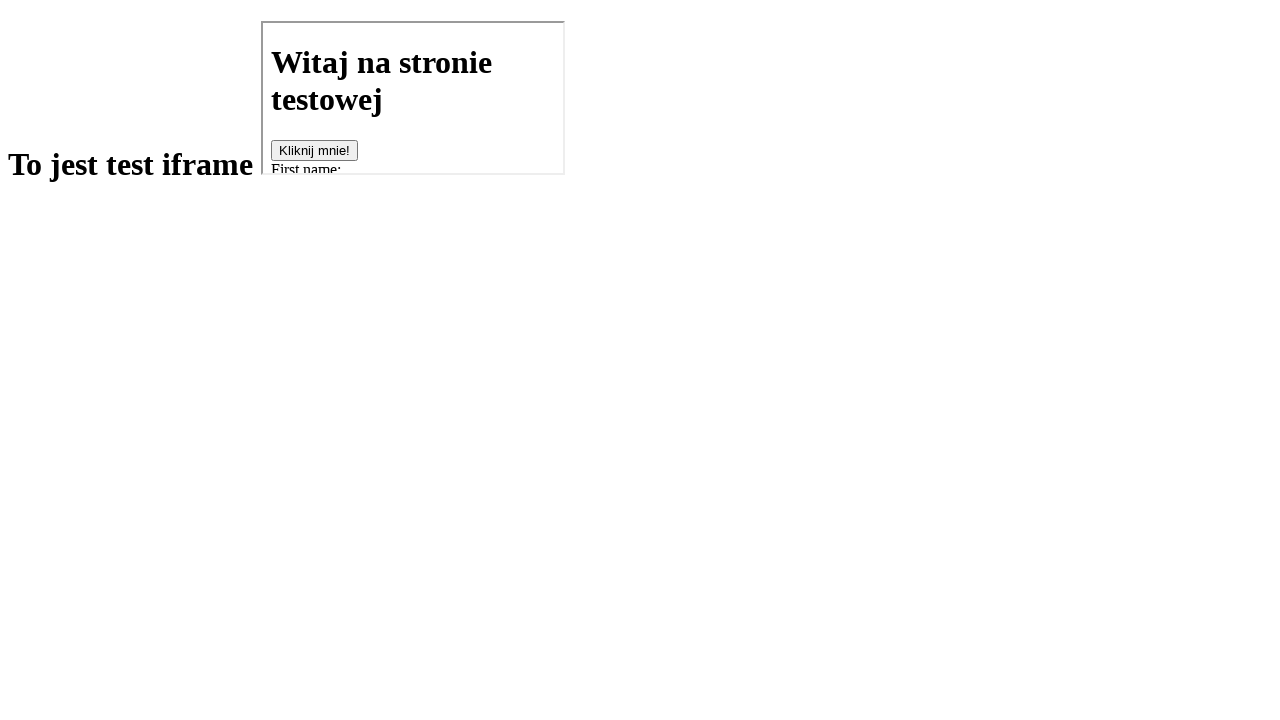

Located the first iframe on the page
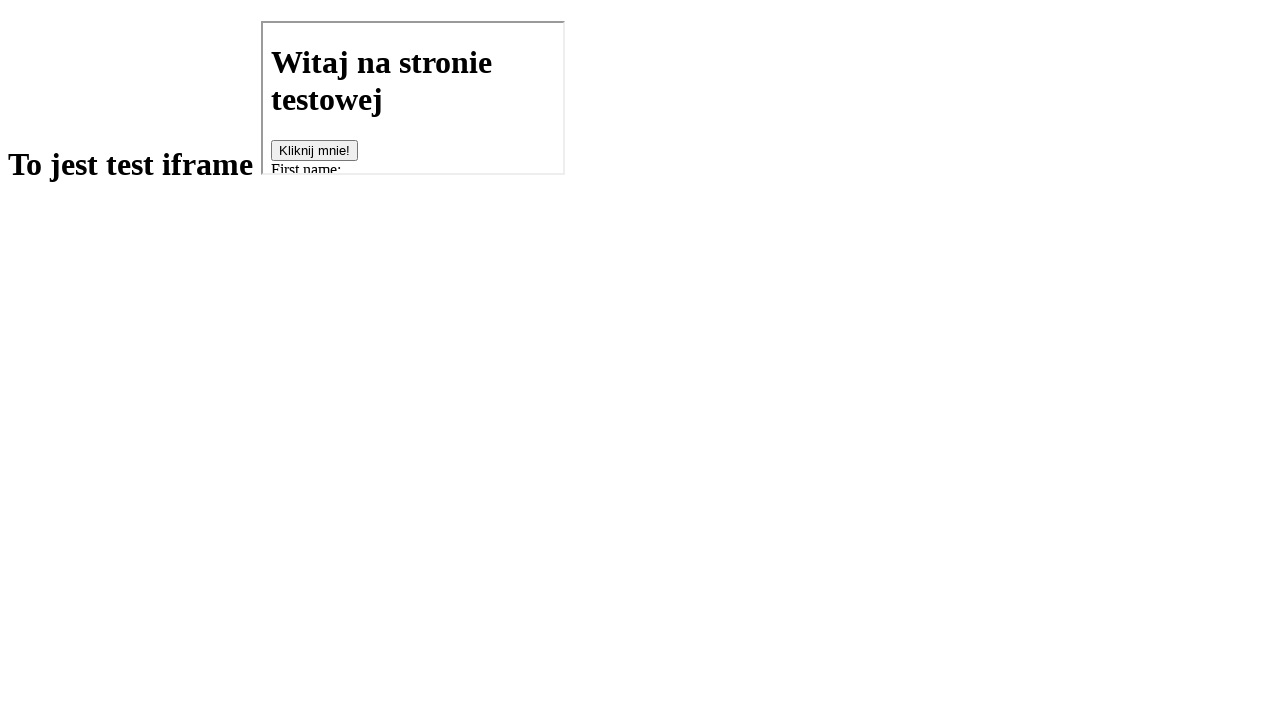

Filled the first name field inside the iframe with 'Ania' on iframe >> nth=0 >> internal:control=enter-frame >> #fname
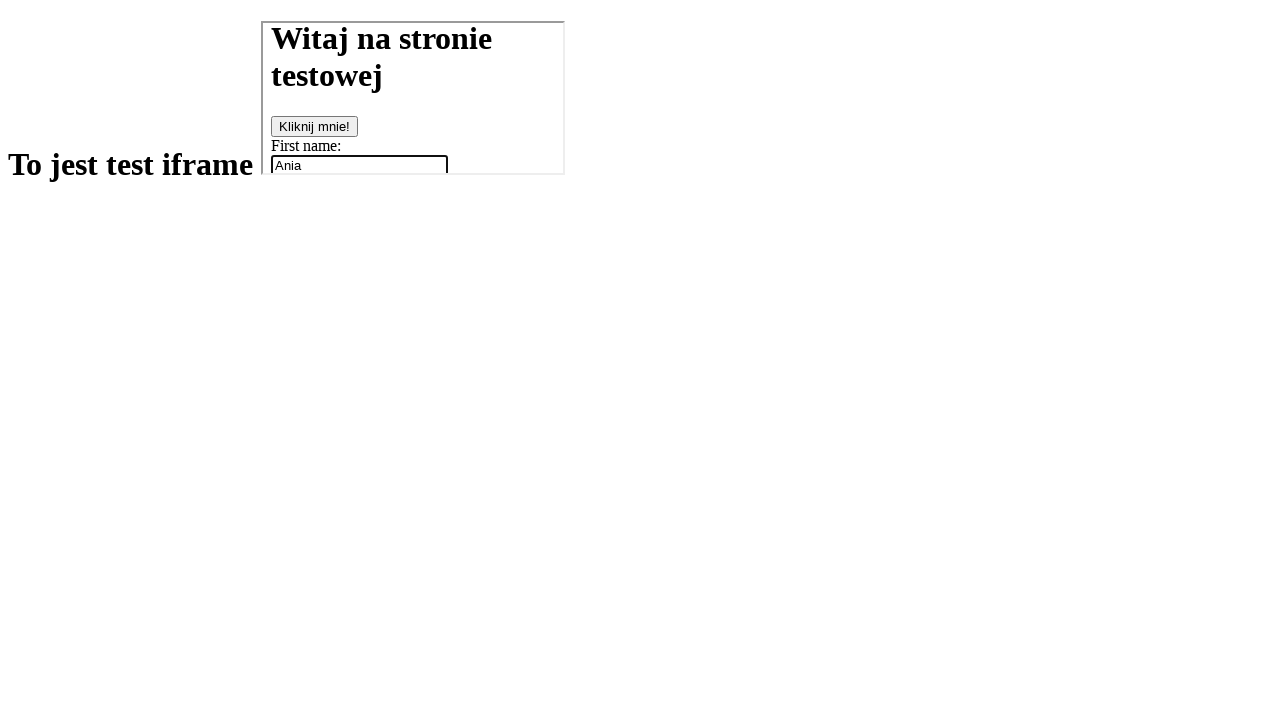

Retrieved h1 text from main page: To jest test iframe






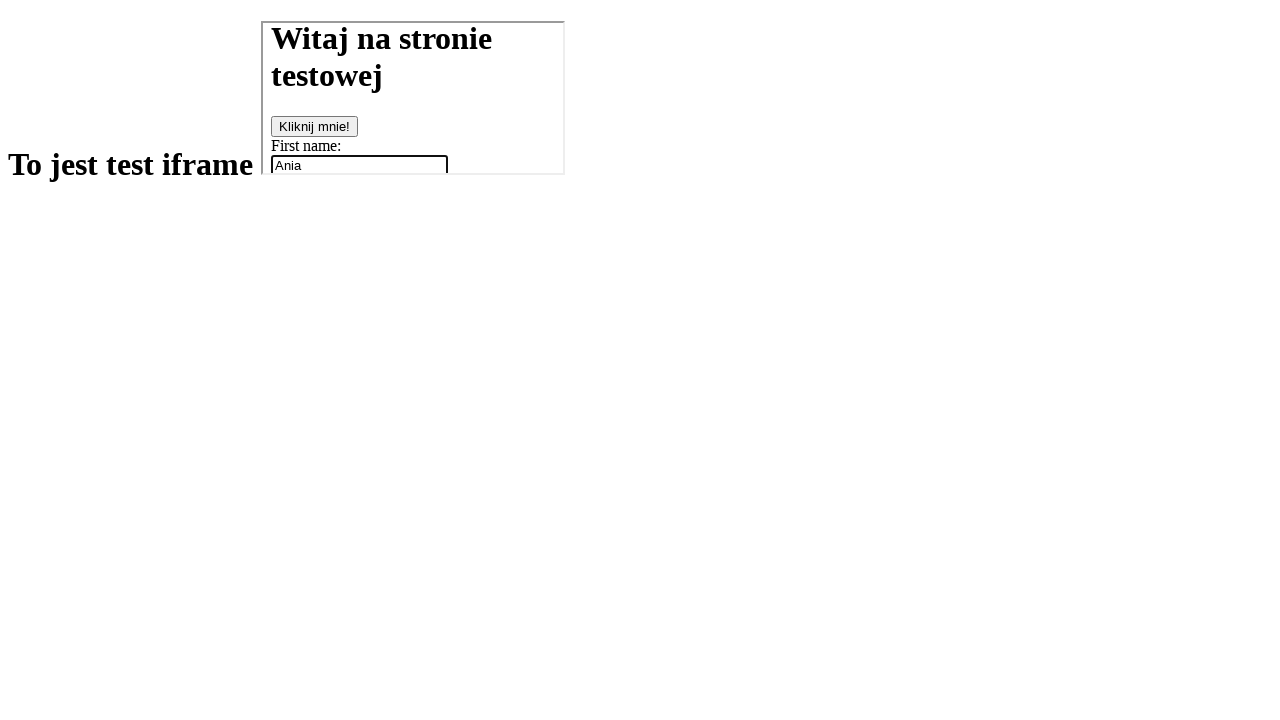

Located iframe using CSS selector 'iframe[src="basics.html"]'
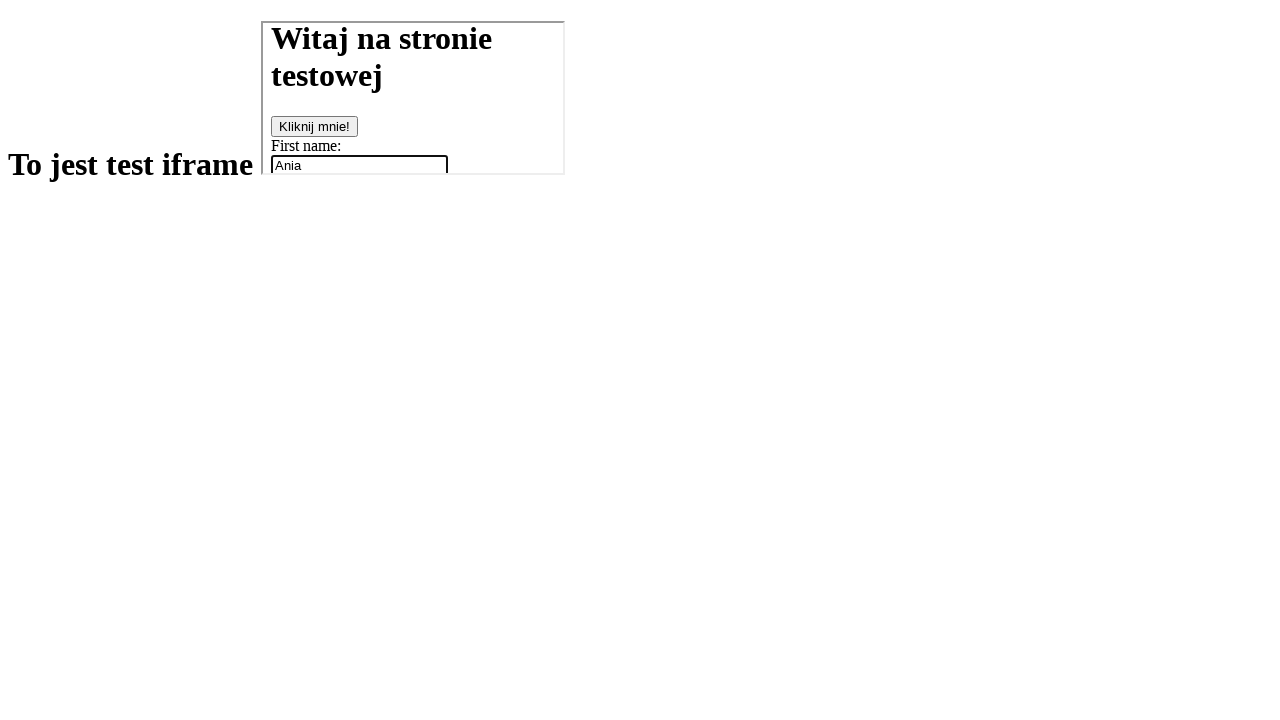

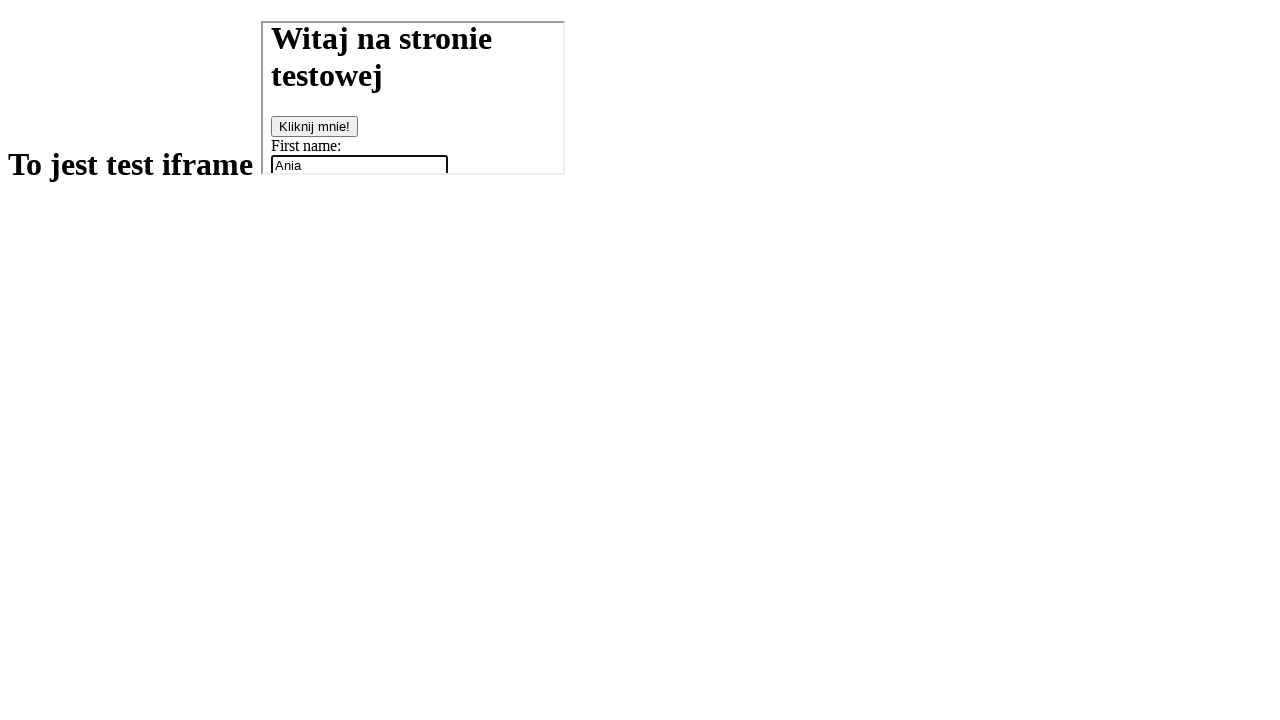